Tests triggering JS Alert via JavaScript execution and accepting it

Starting URL: https://the-internet.herokuapp.com/javascript_alerts

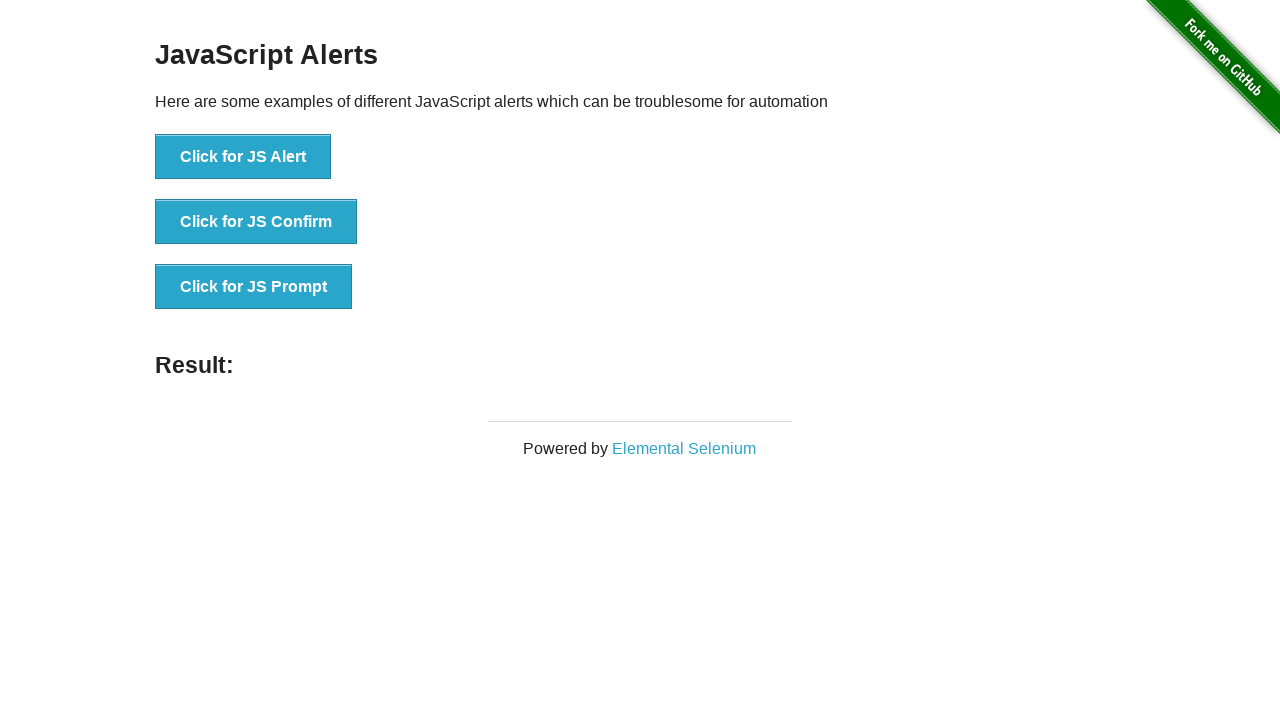

Triggered JS Alert via JavaScript execution
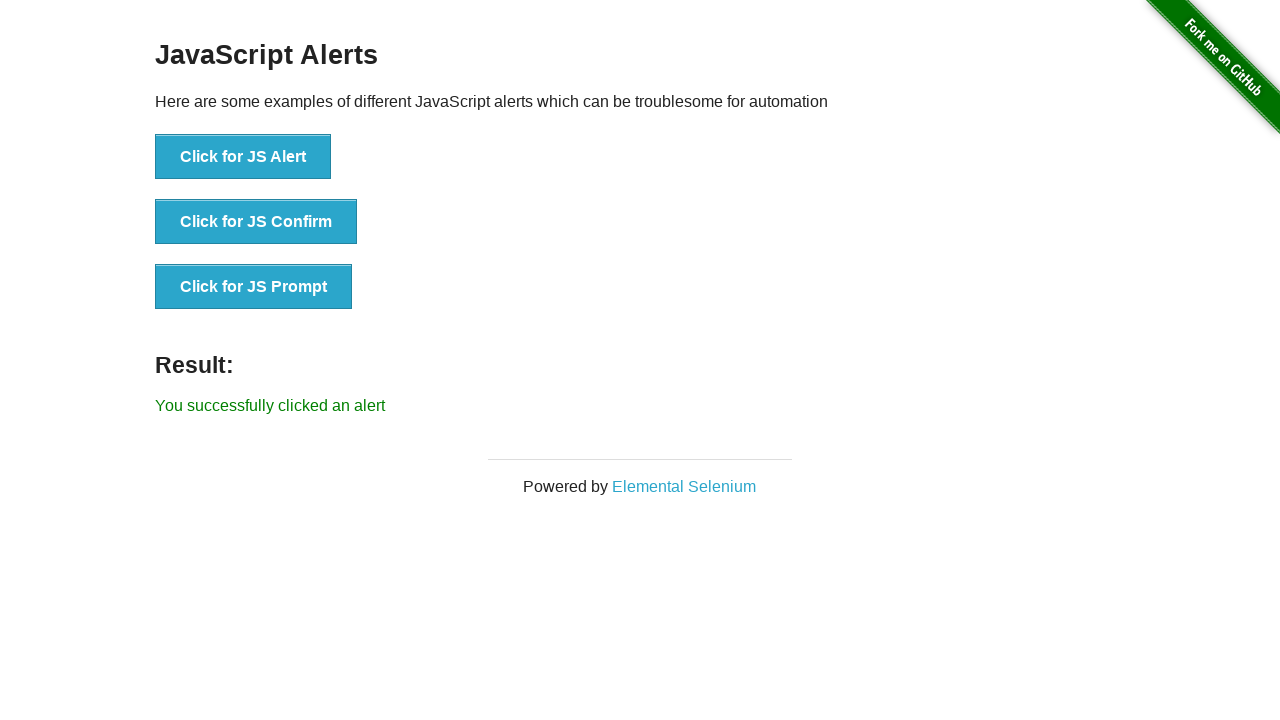

Set up dialog handler to accept alerts
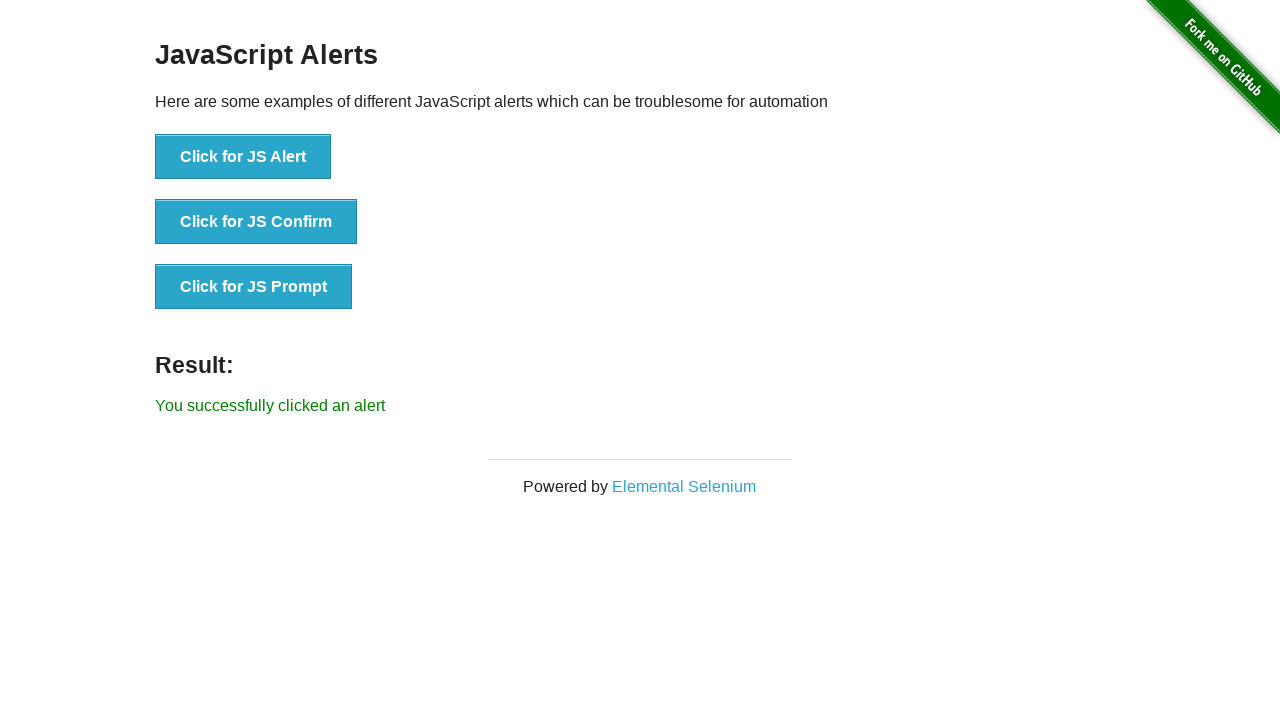

Verified success message appeared: 'You successfully clicked an alert'
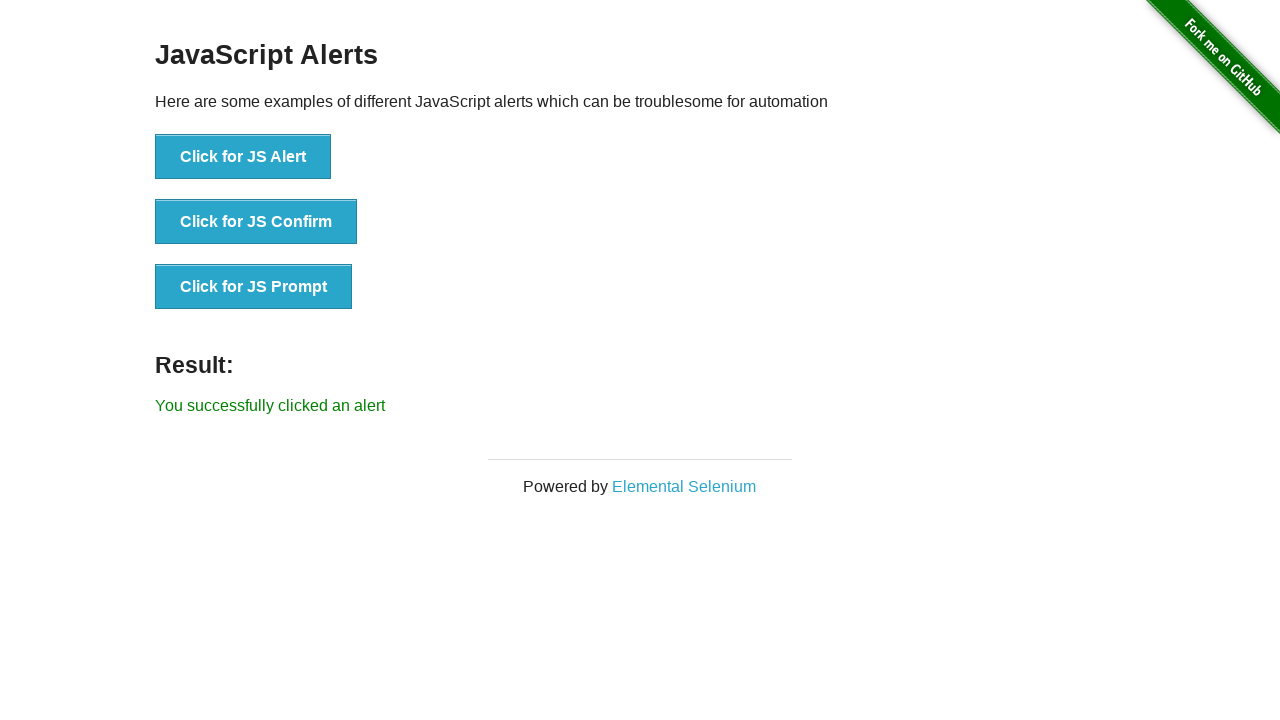

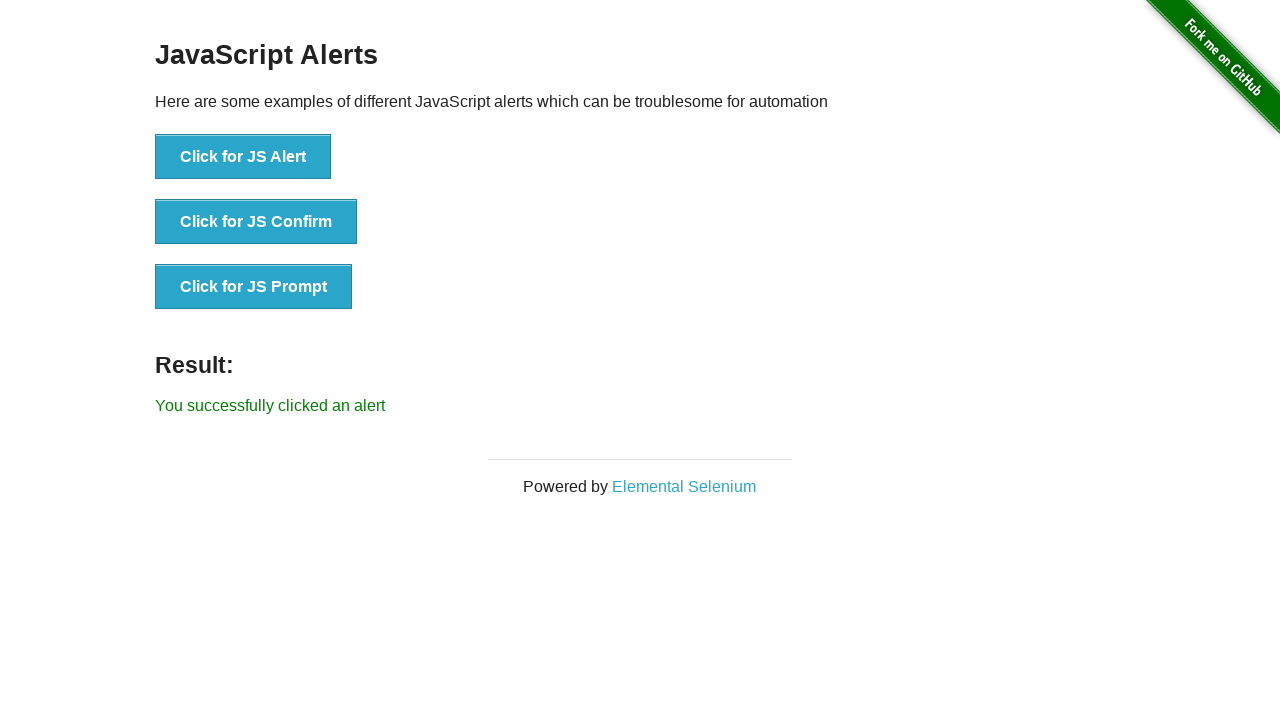